Waits for a paragraph with "changes color" text to become invisible and verifies the remaining text content

Starting URL: https://kristinek.github.io/site/examples/sync

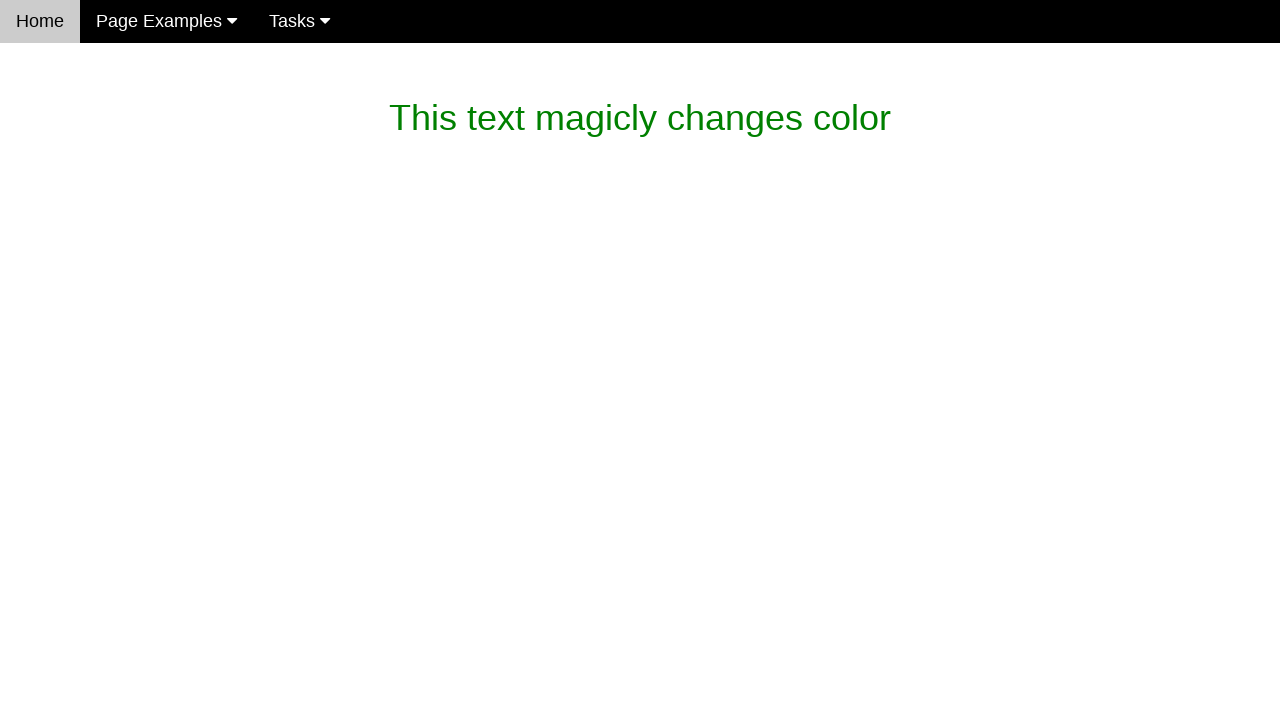

Waited for paragraph with 'changes color' text to become invisible
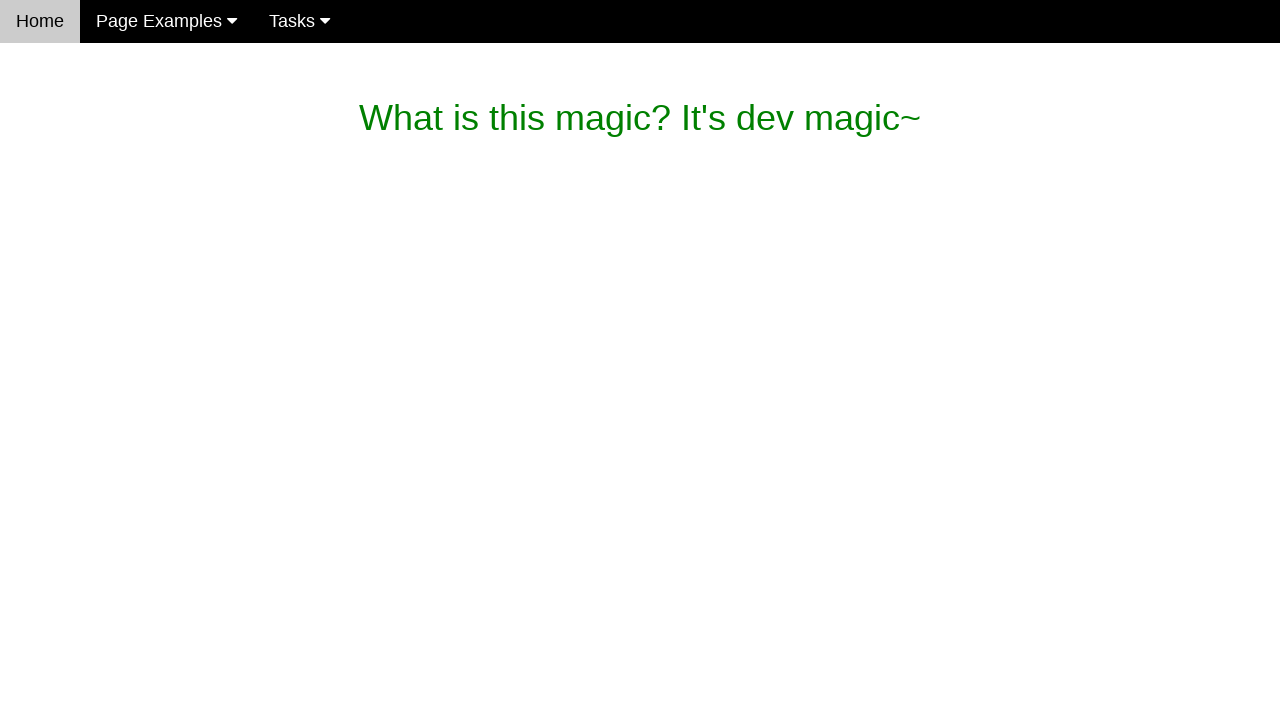

Verified remaining text content matches expected value
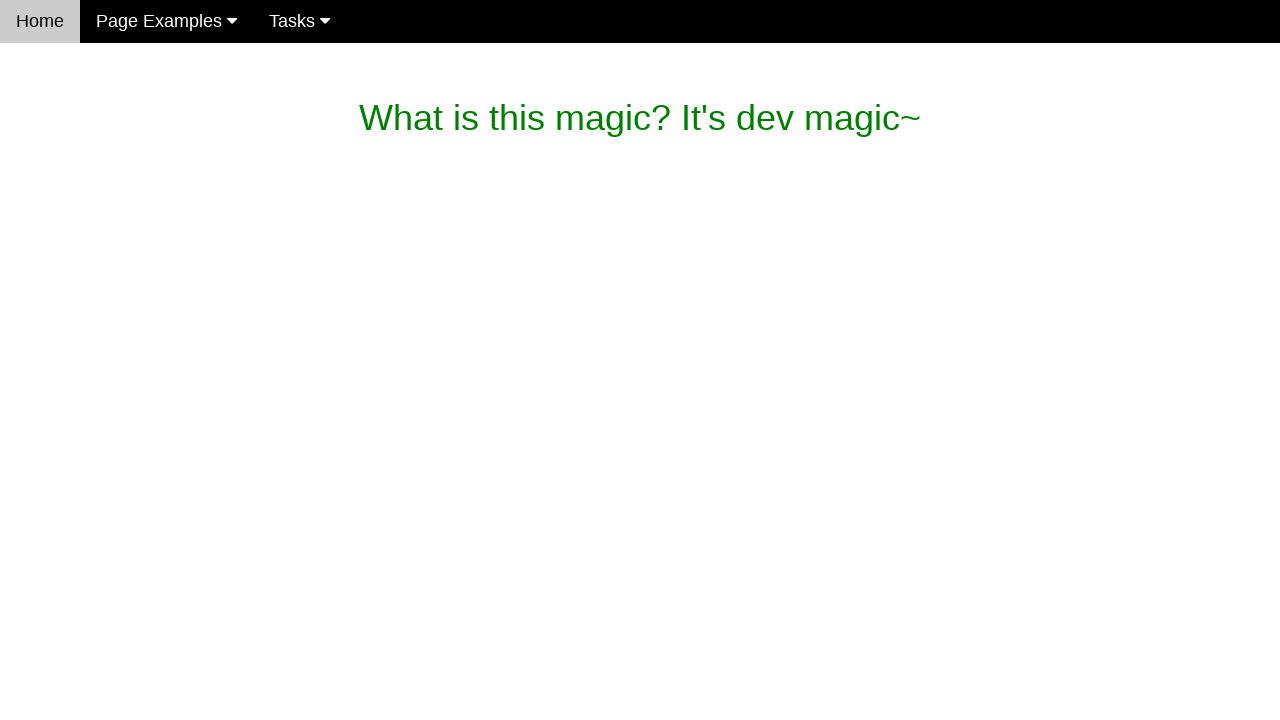

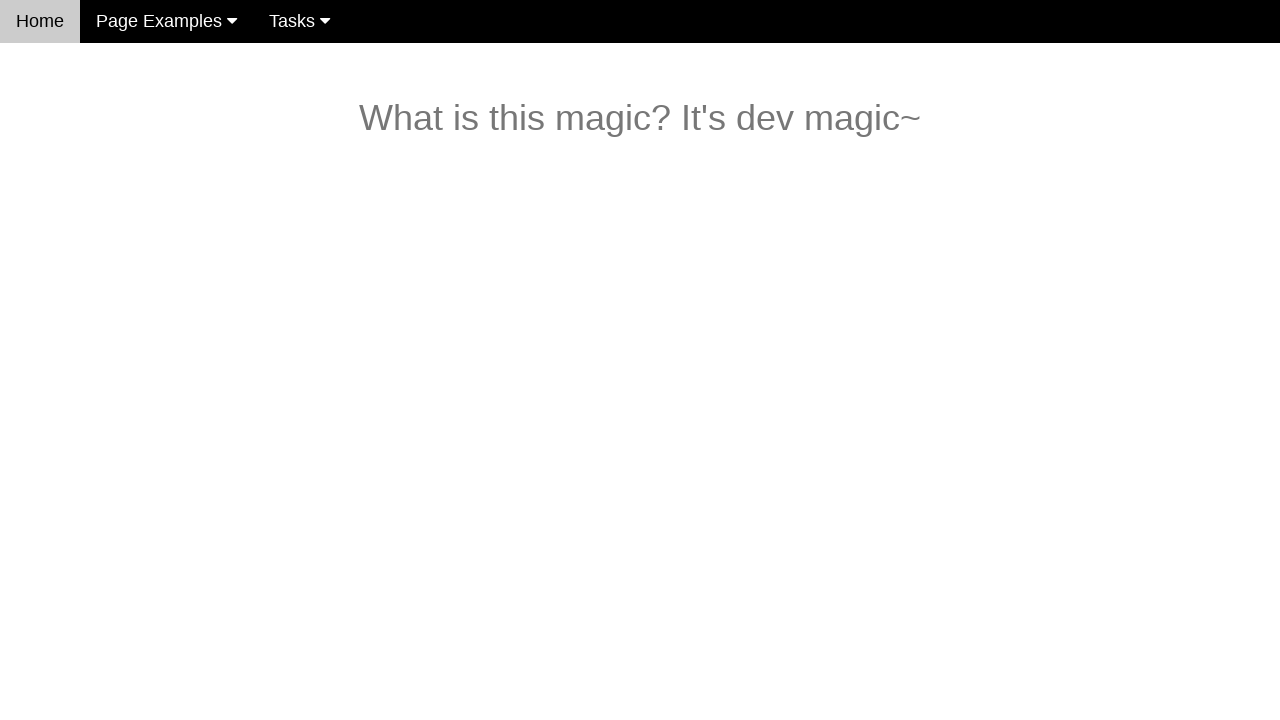